Tests un-marking items as complete by unchecking their toggle buttons

Starting URL: https://demo.playwright.dev/todomvc

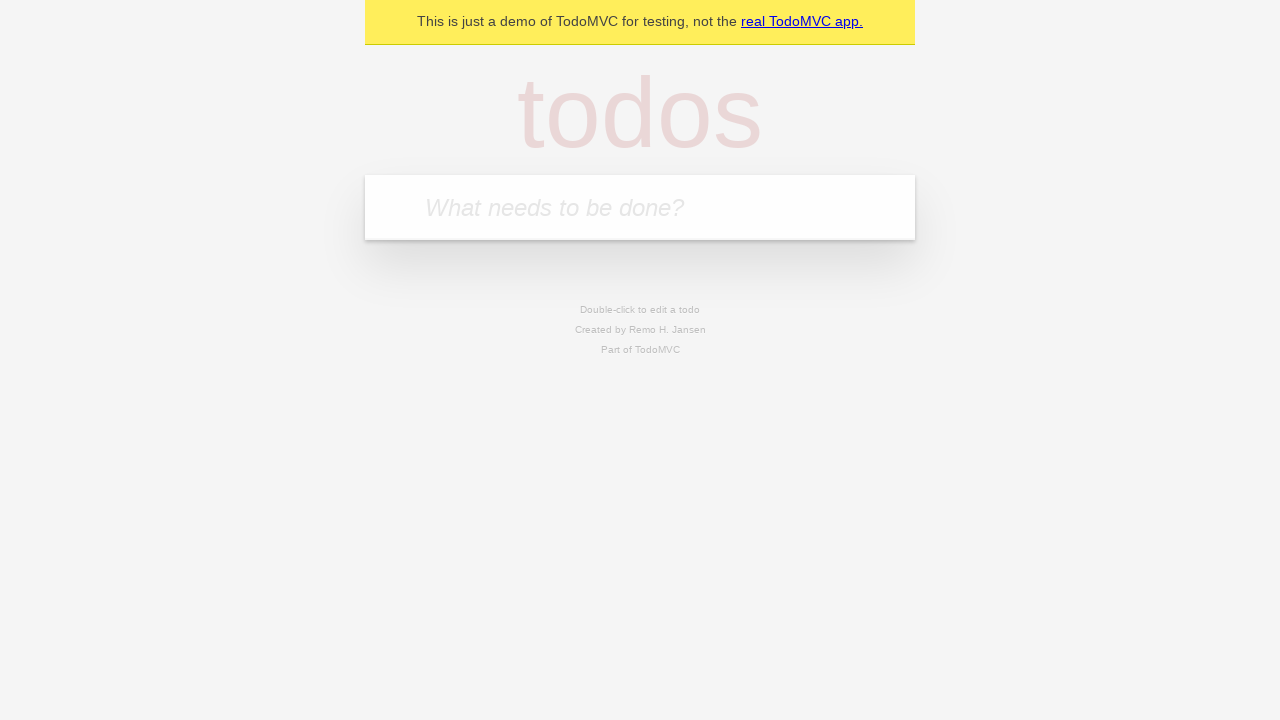

Filled new todo input with 'buy some cheese' on .new-todo
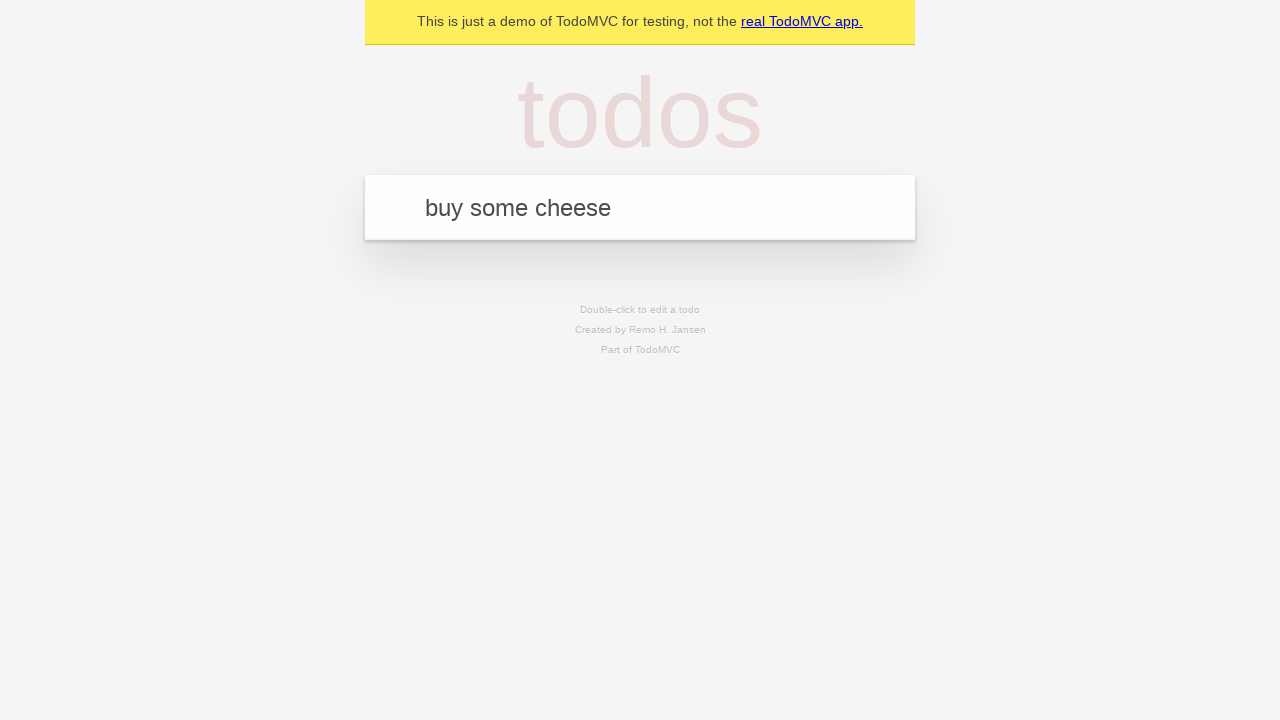

Pressed Enter to create first todo item on .new-todo
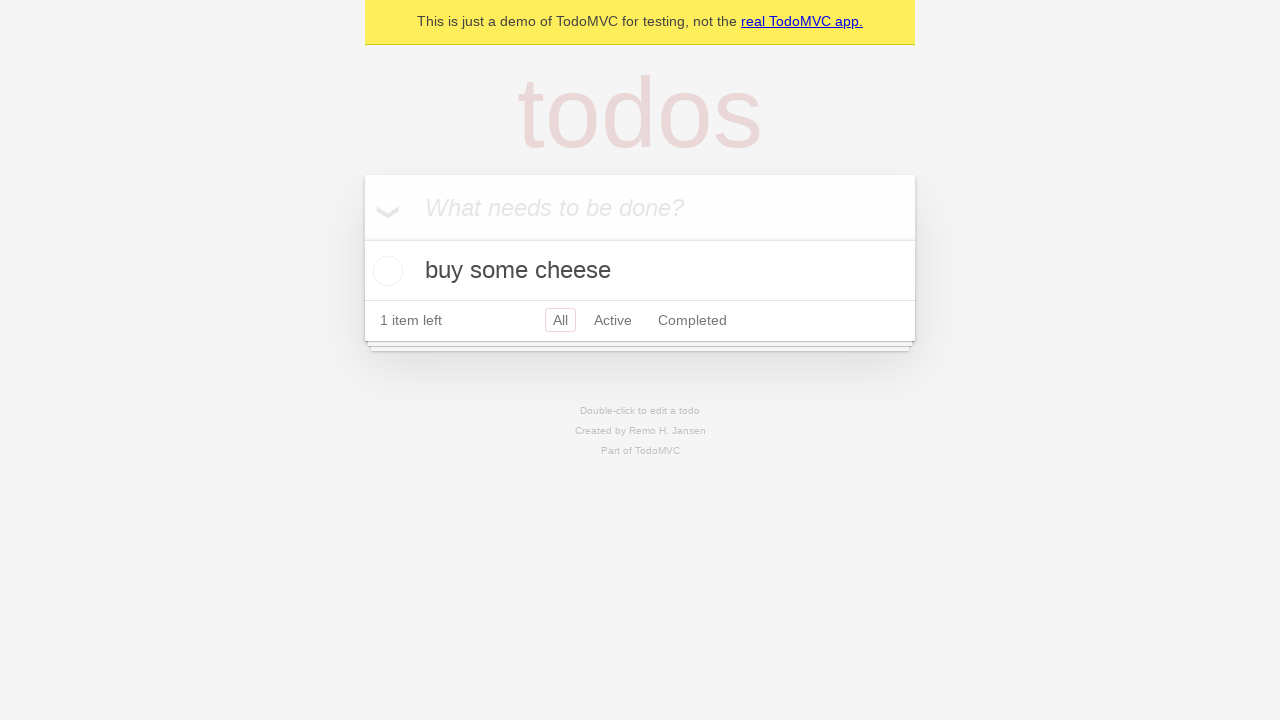

Filled new todo input with 'feed the cat' on .new-todo
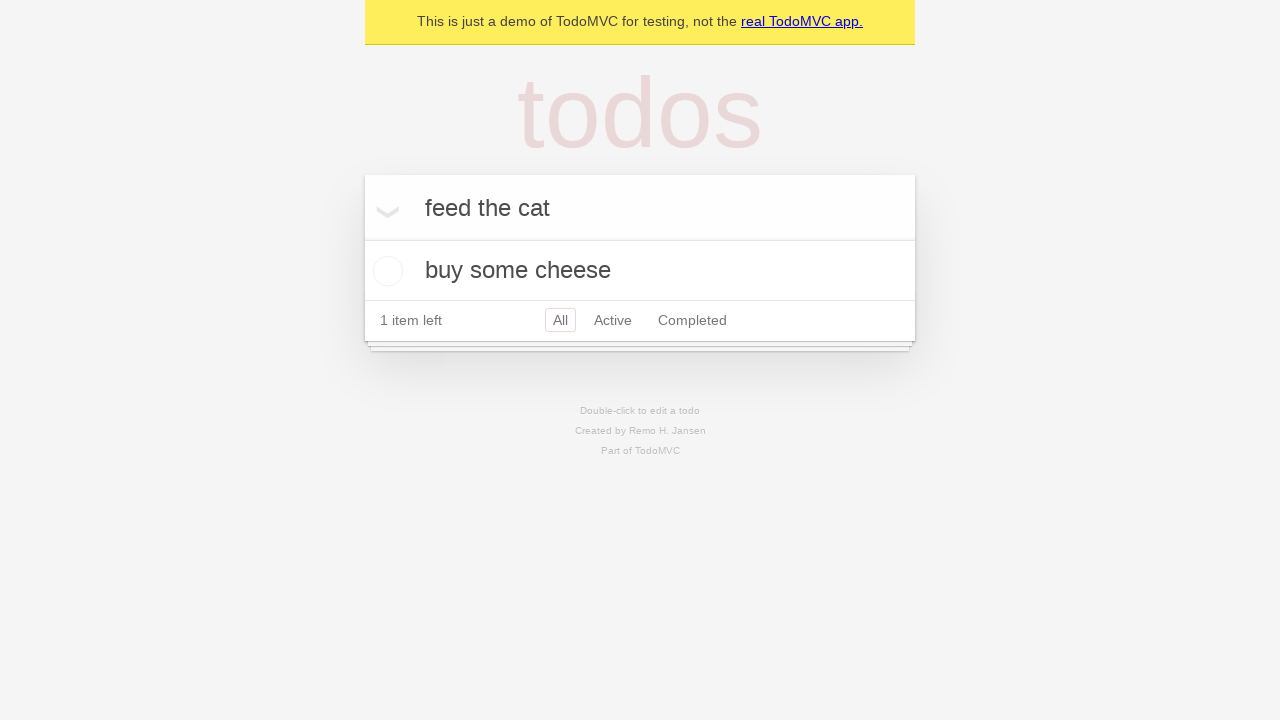

Pressed Enter to create second todo item on .new-todo
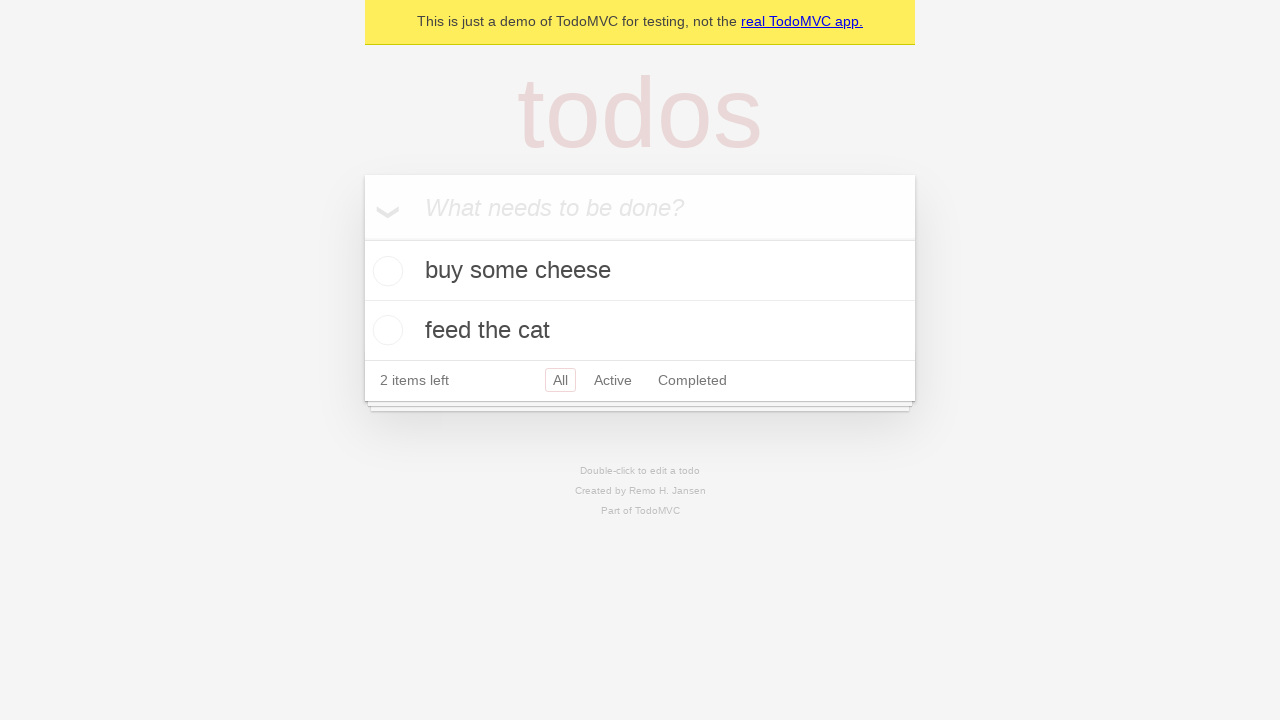

Checked toggle button to mark first item as complete at (385, 271) on .todo-list li >> nth=0 >> .toggle
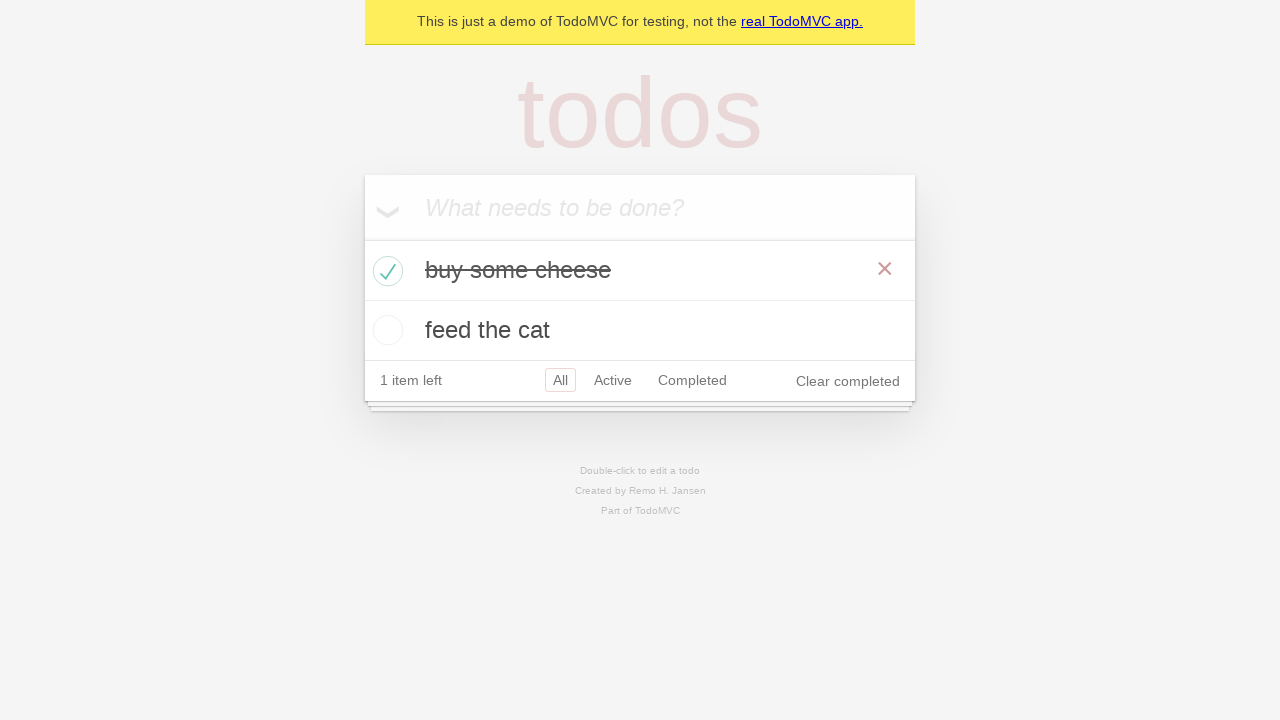

Unchecked toggle button to un-mark first item as complete at (385, 271) on .todo-list li >> nth=0 >> .toggle
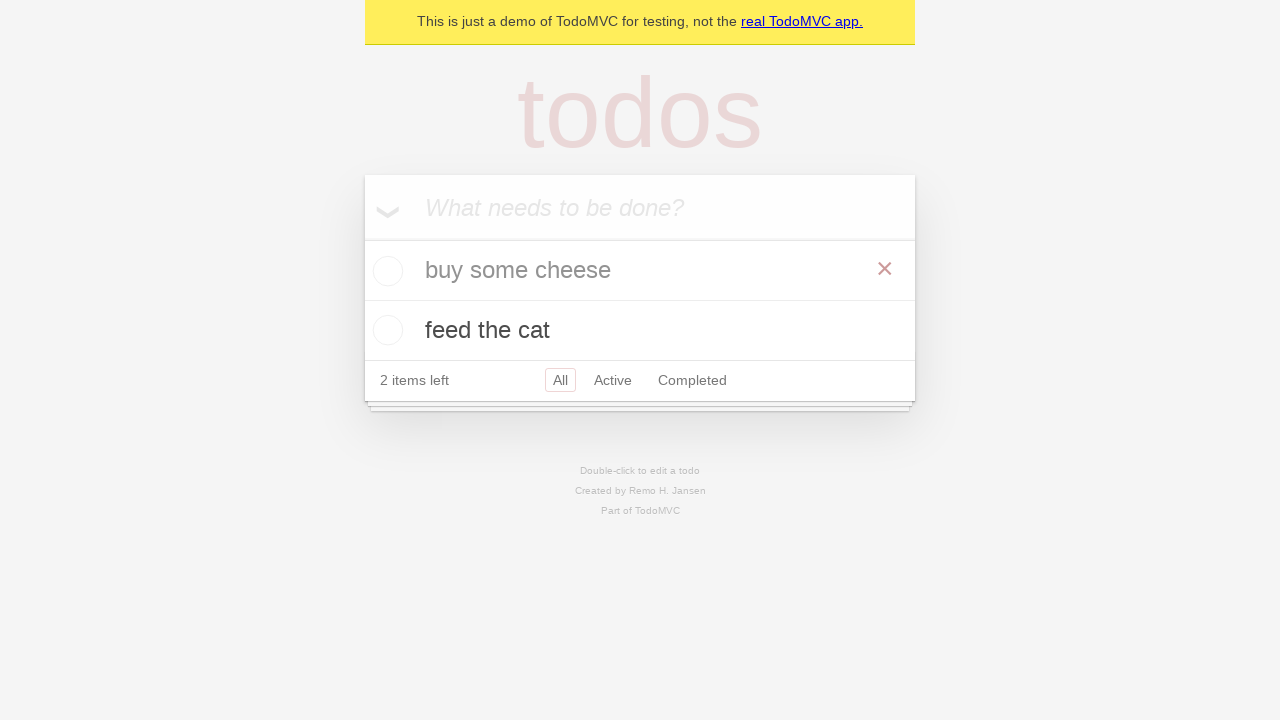

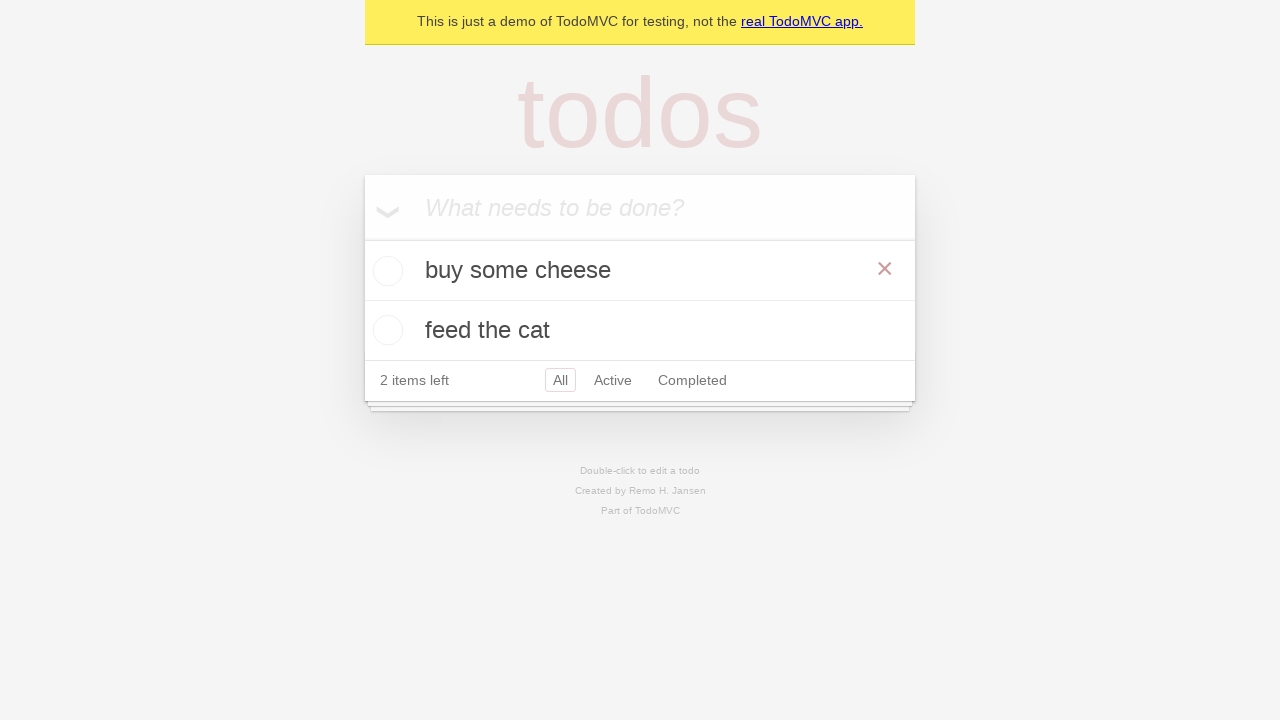